Tests an explicit wait scenario where the script waits for a price element to show "100", then clicks a book button, calculates a mathematical value based on displayed input, fills in the answer, and submits the solution.

Starting URL: http://suninjuly.github.io/explicit_wait2.html

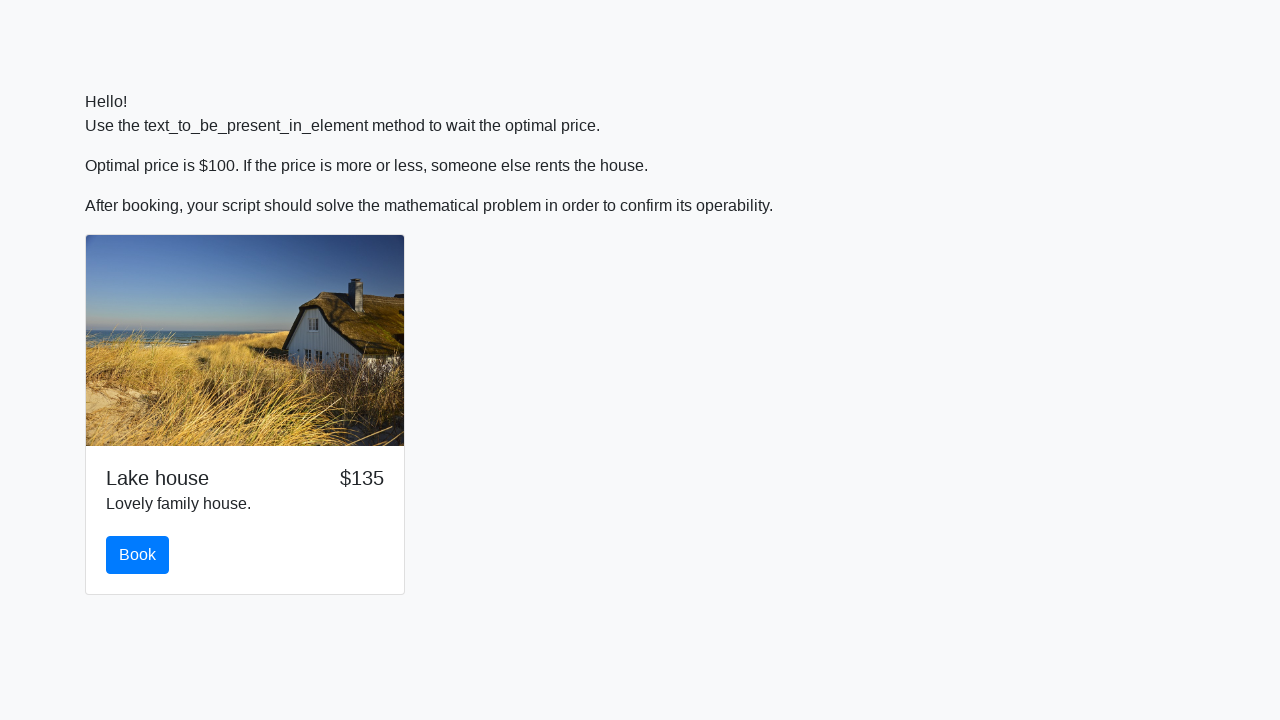

Waited for price element to show '100'
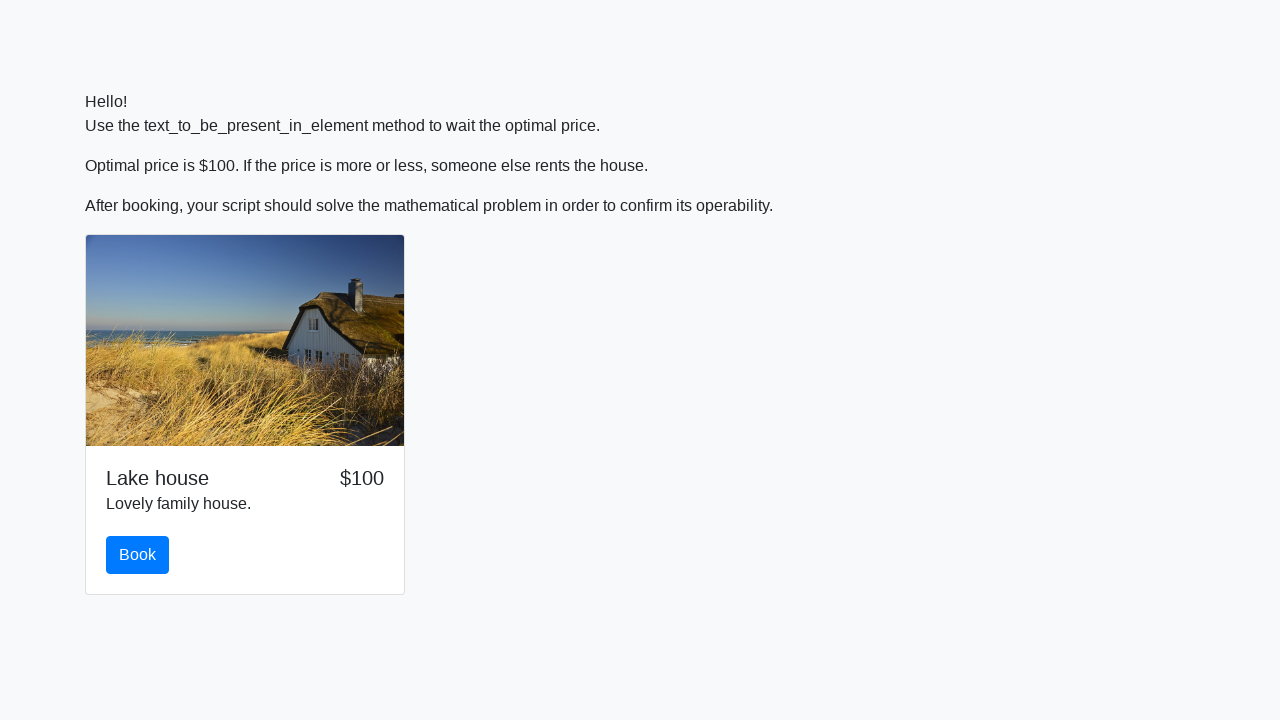

Clicked the book button at (138, 555) on #book
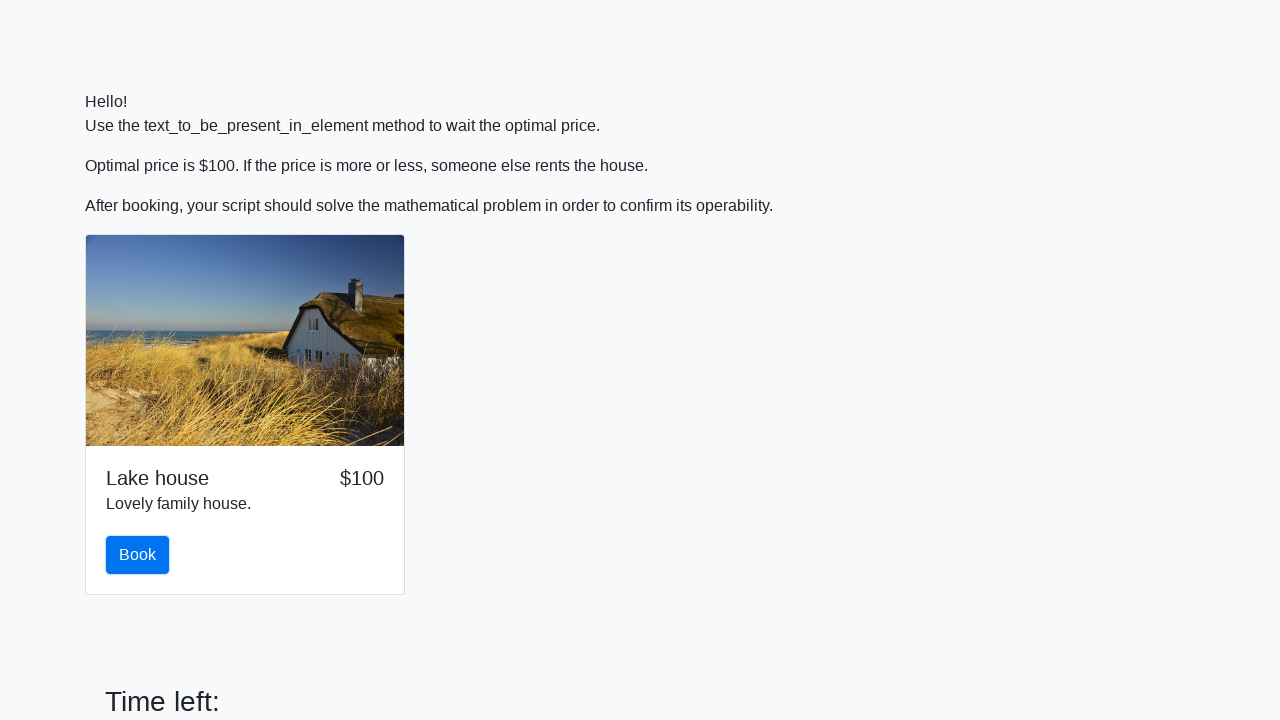

Retrieved input value: 57
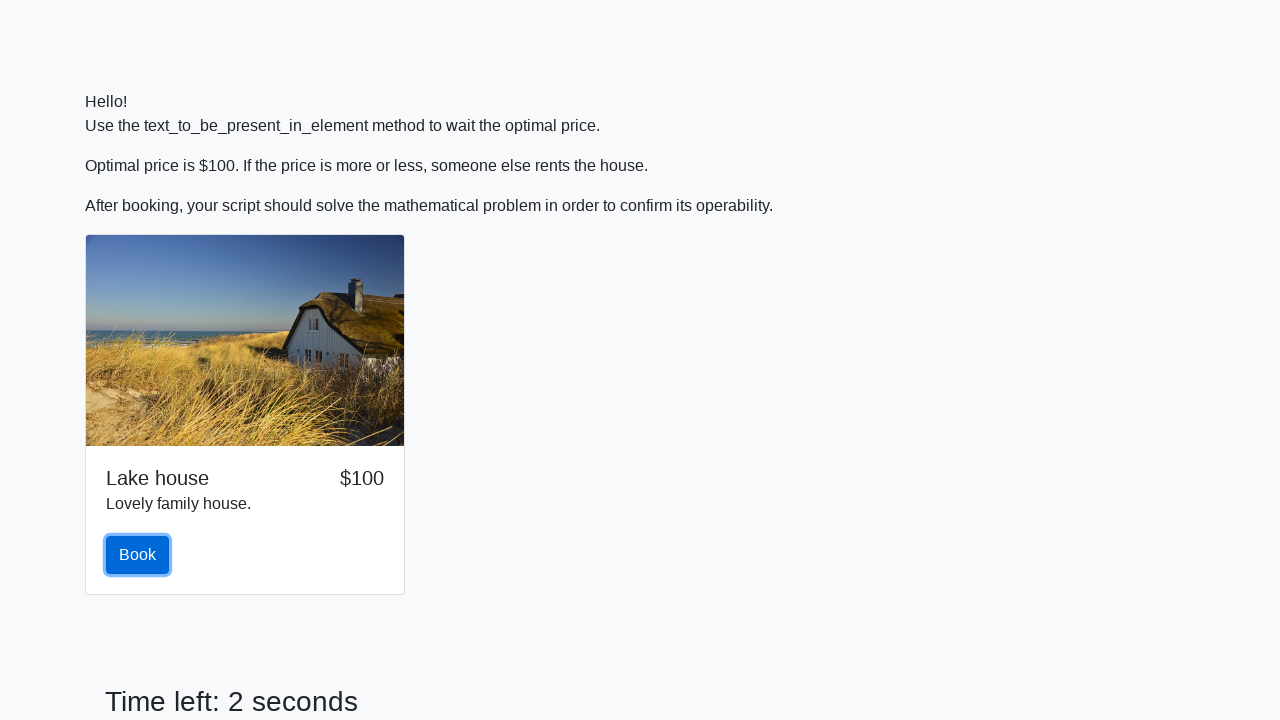

Calculated mathematical result: 1.6551714217853788
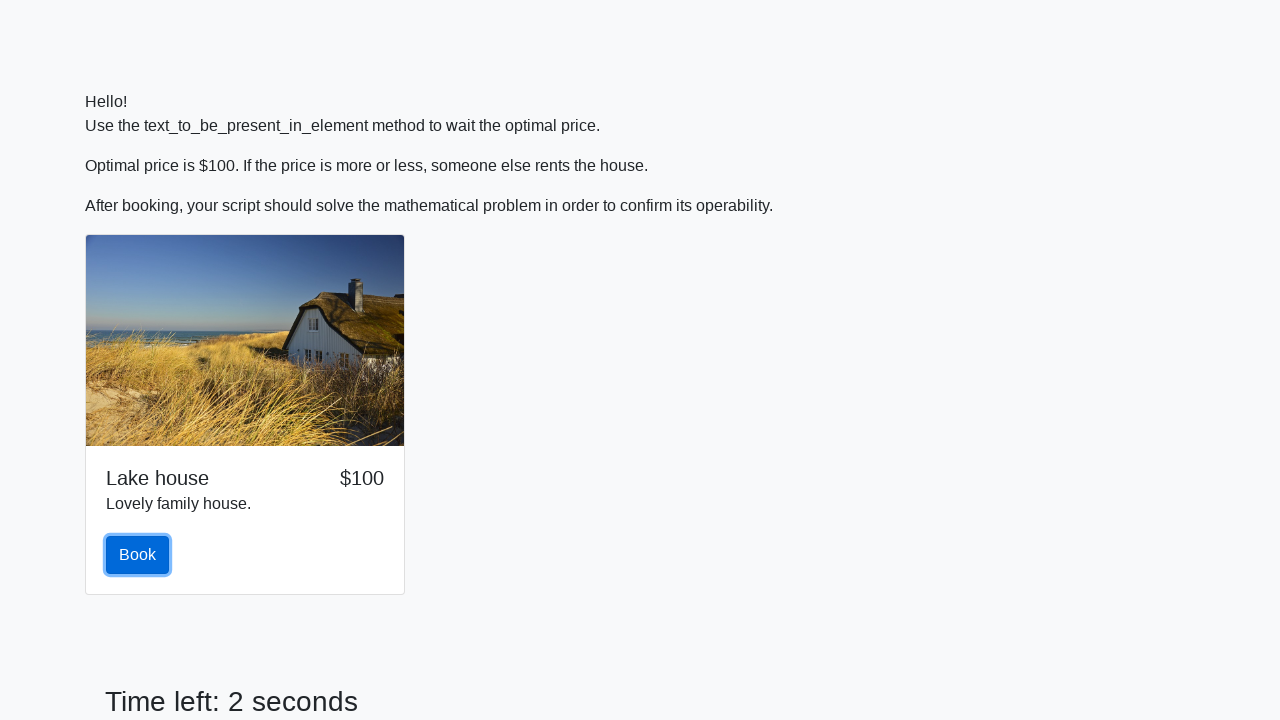

Filled answer field with calculated value: 1.6551714217853788 on #answer
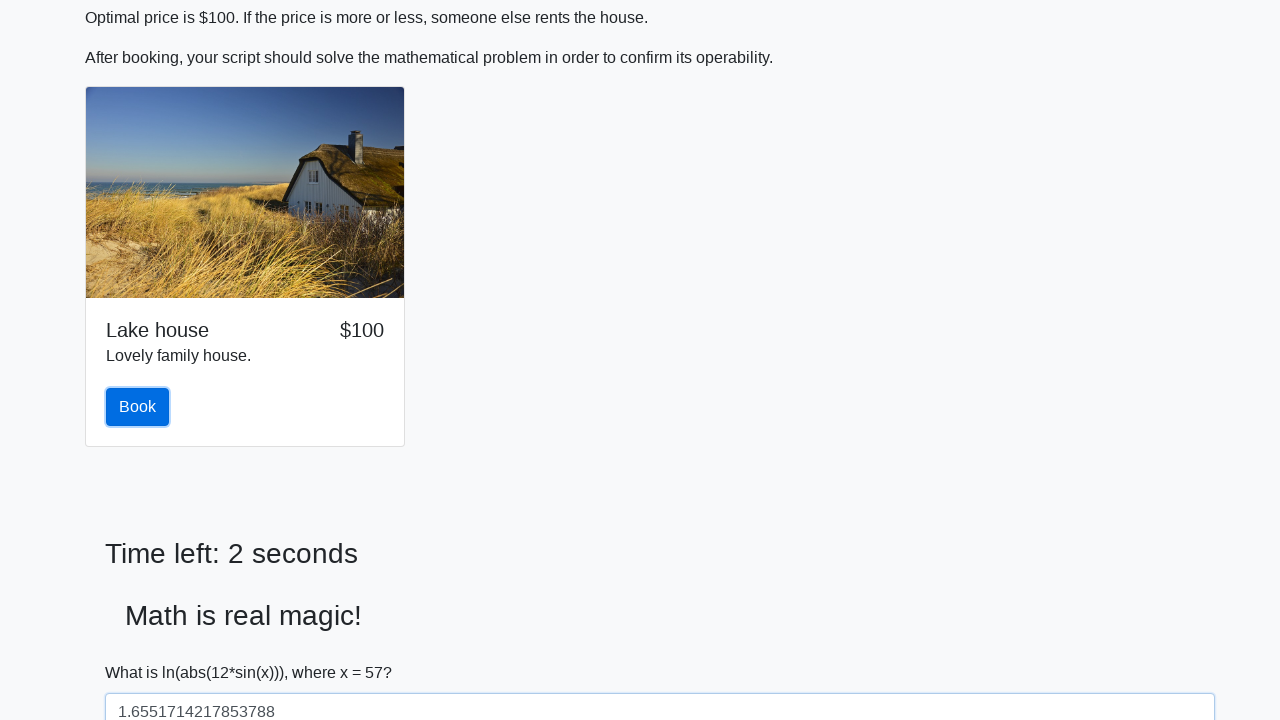

Clicked the solve button to submit solution at (143, 651) on #solve
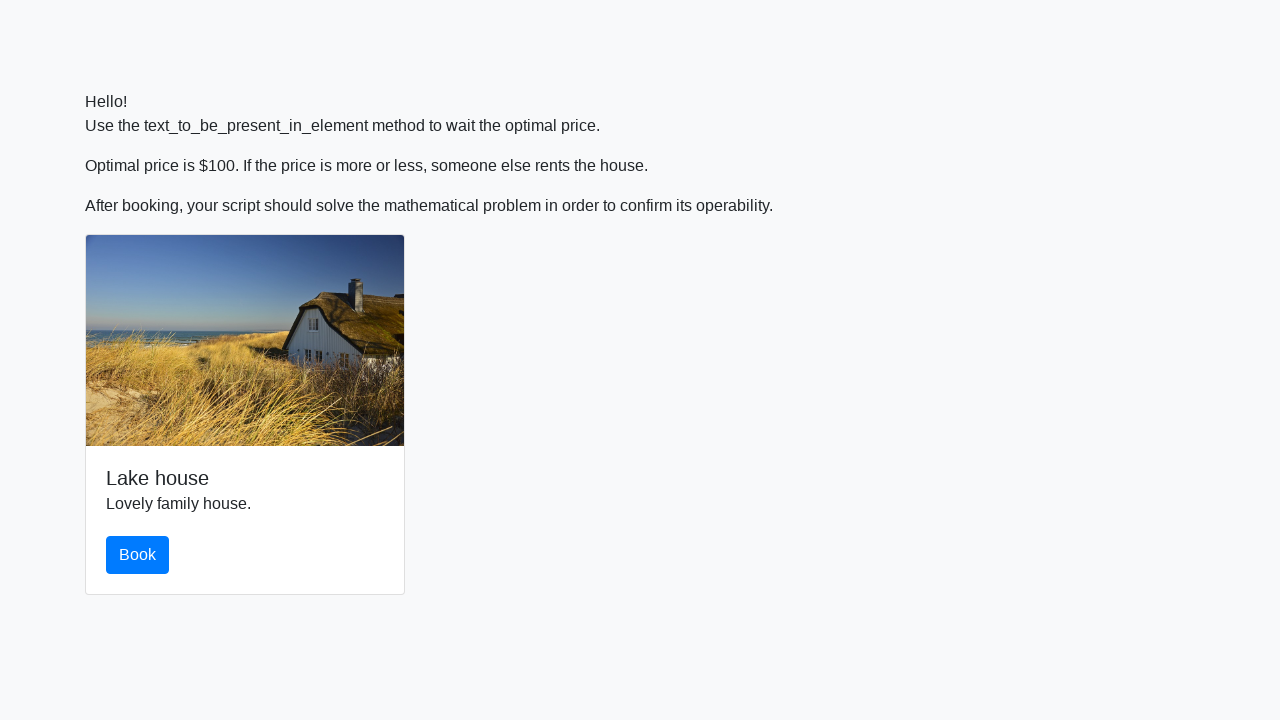

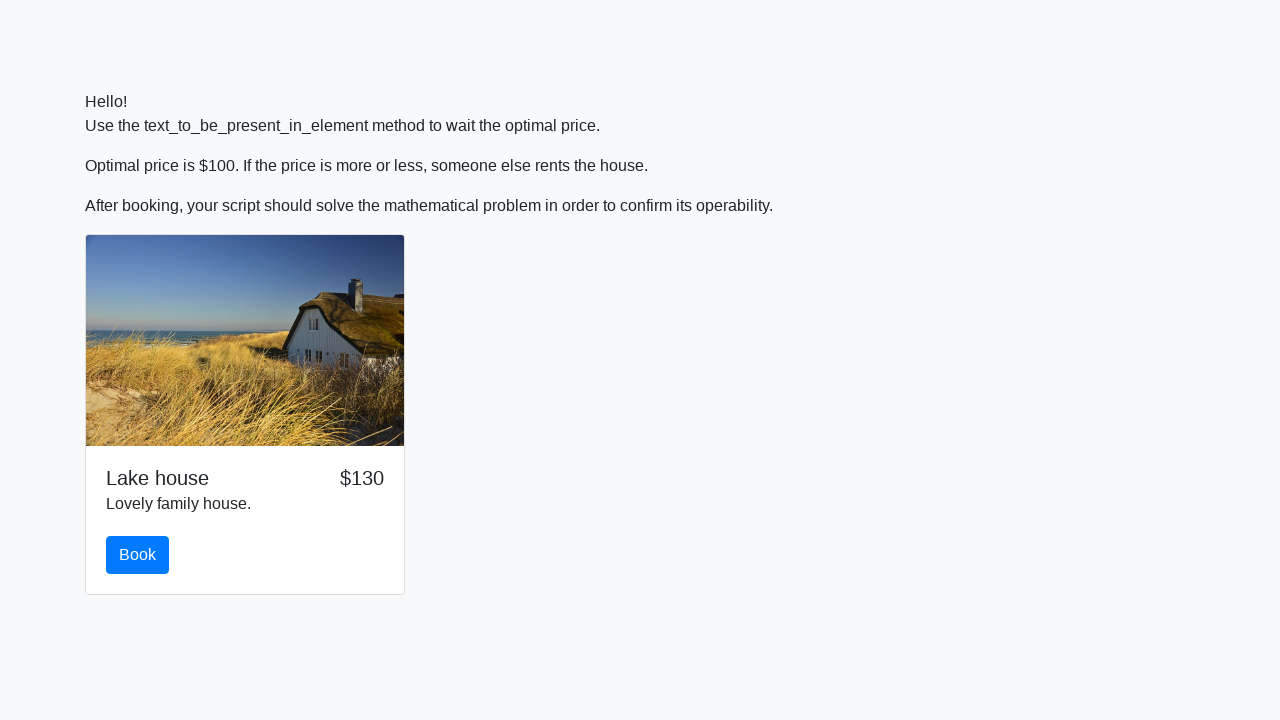